Tests hover functionality by moving the mouse over three different images and verifying that corresponding user information elements become visible on hover.

Starting URL: https://practice.cydeo.com/hovers

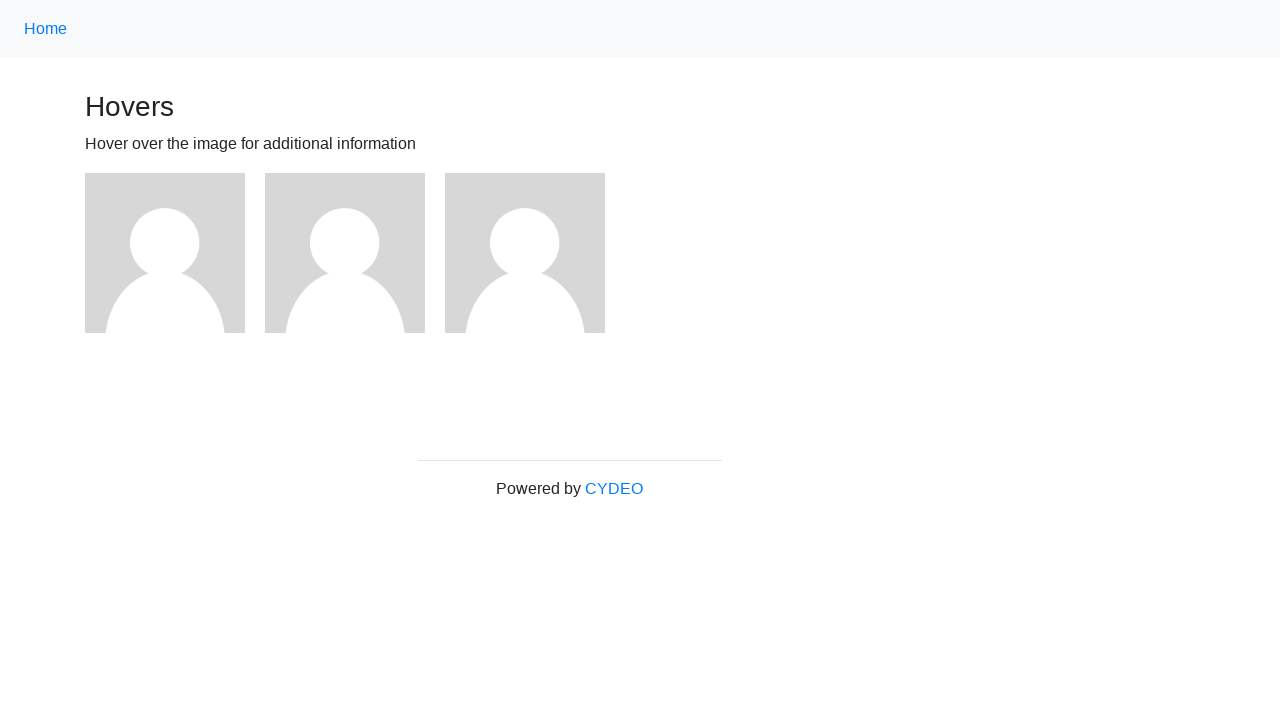

Located first image element
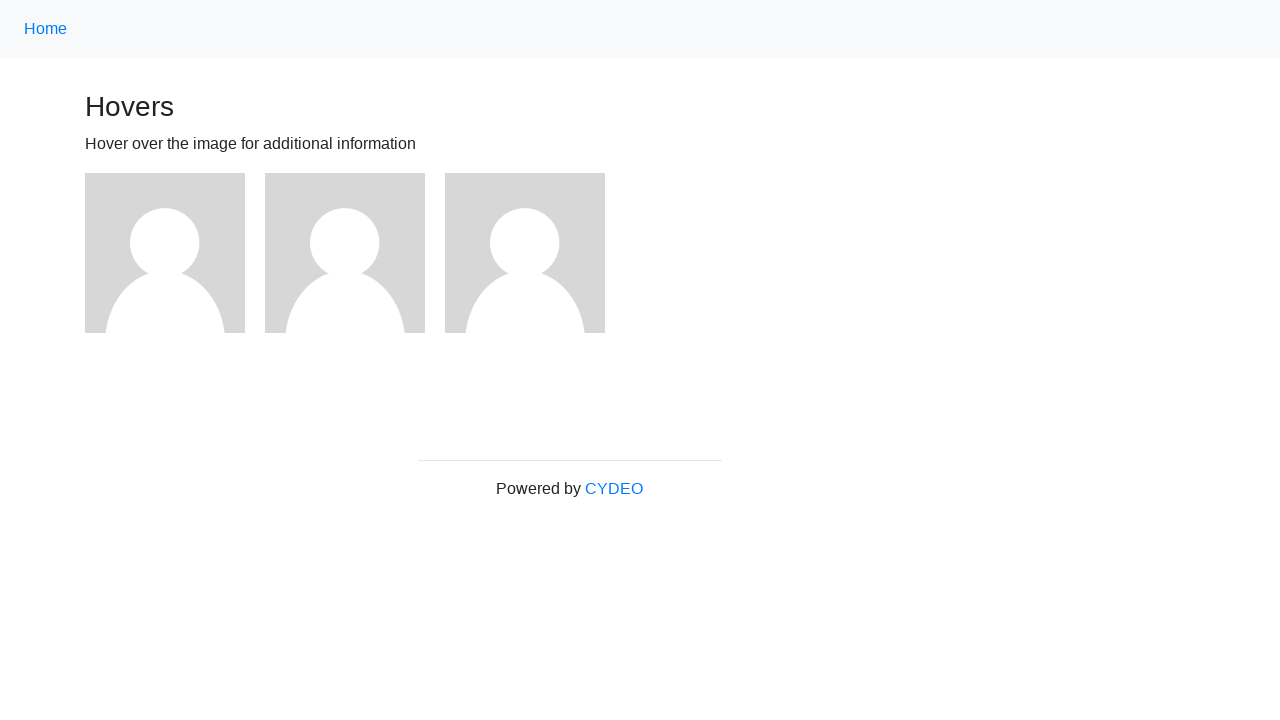

Located first user information element
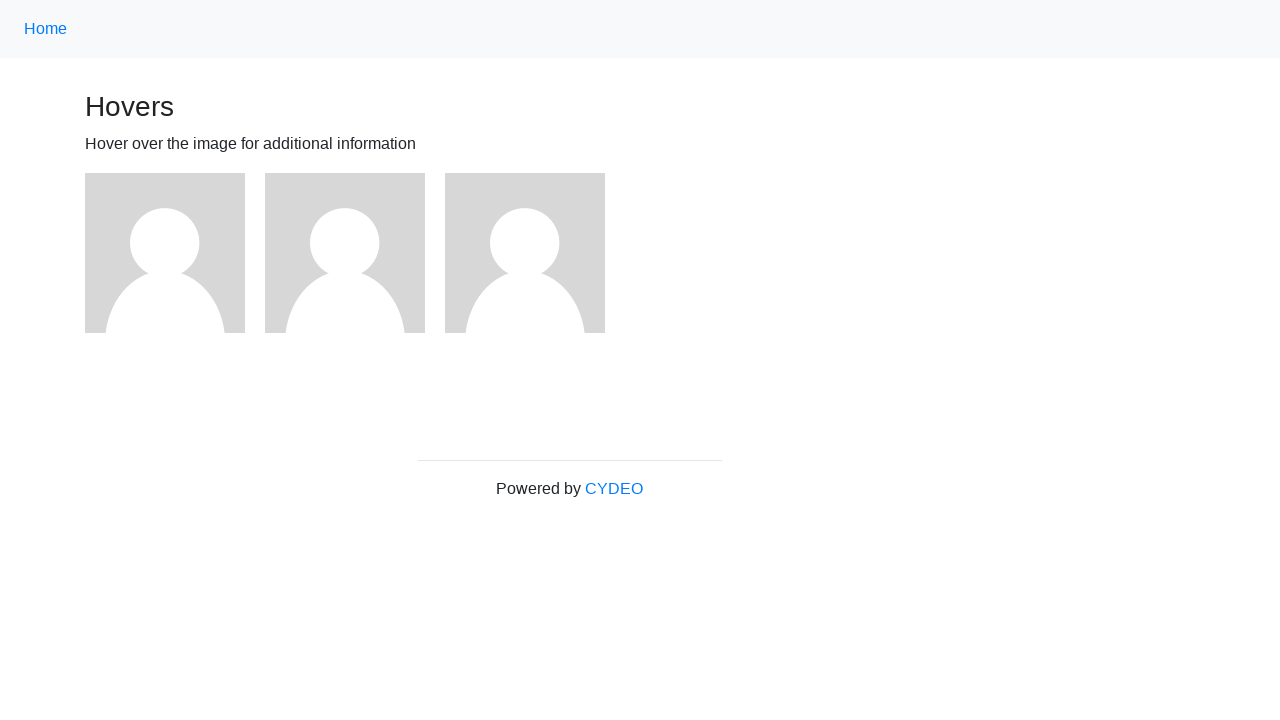

Hovered over first image at (165, 253) on (//img)[1]
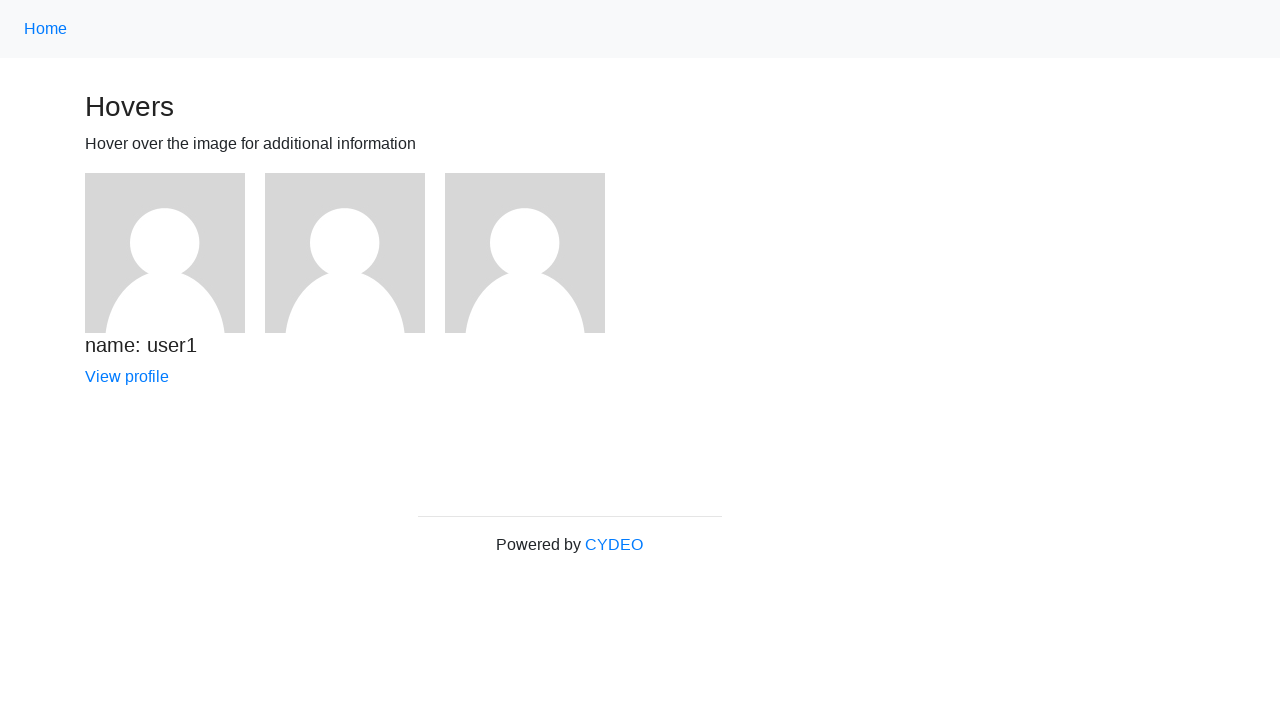

Verified first user information is visible on hover
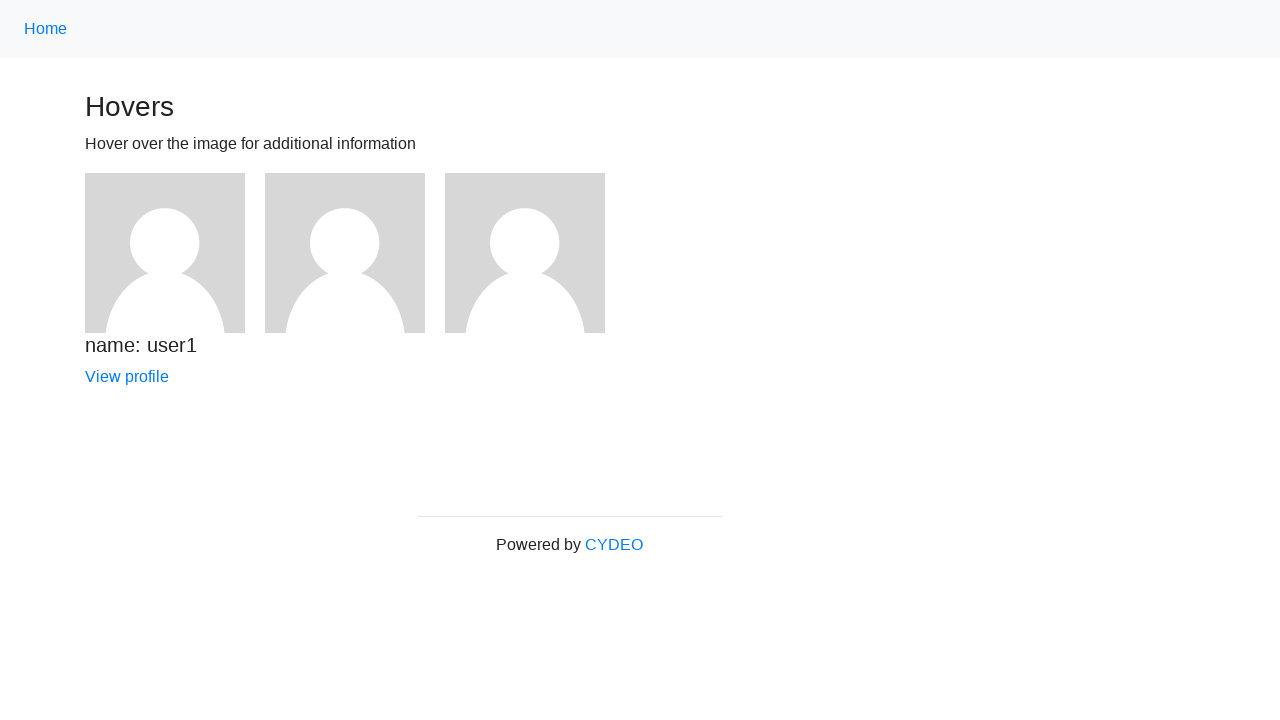

Located second image element
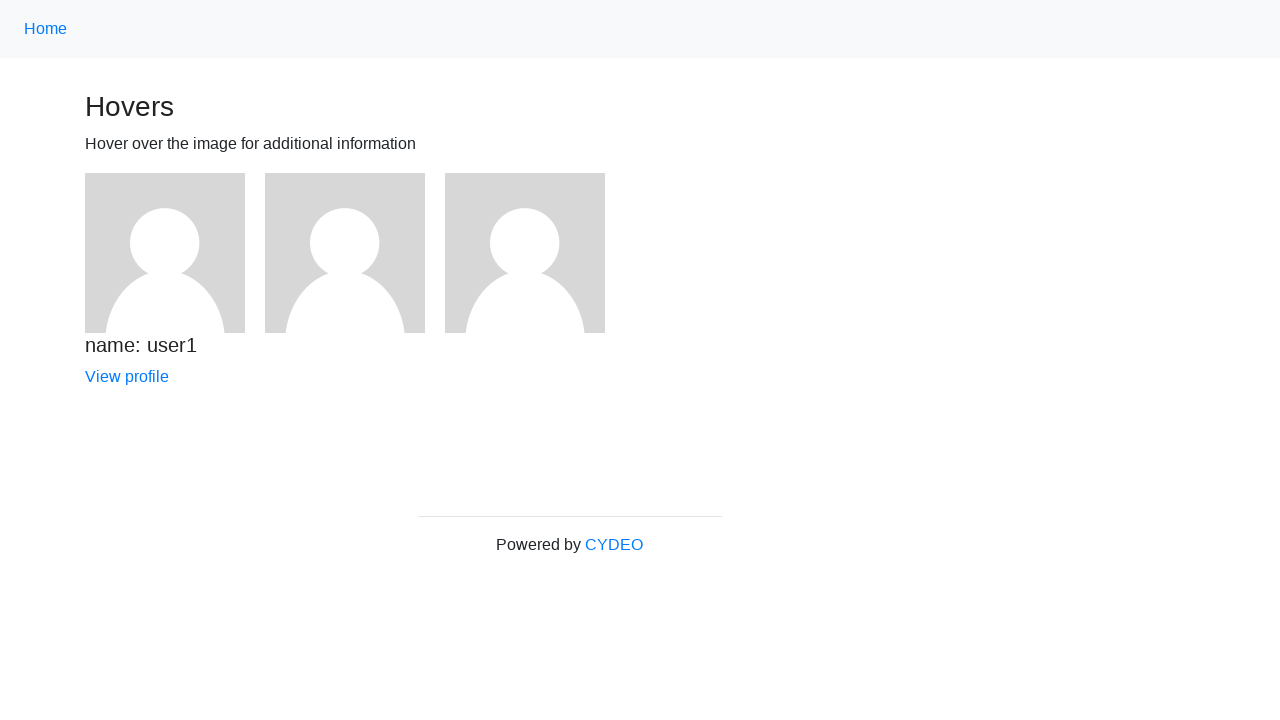

Located second user information element
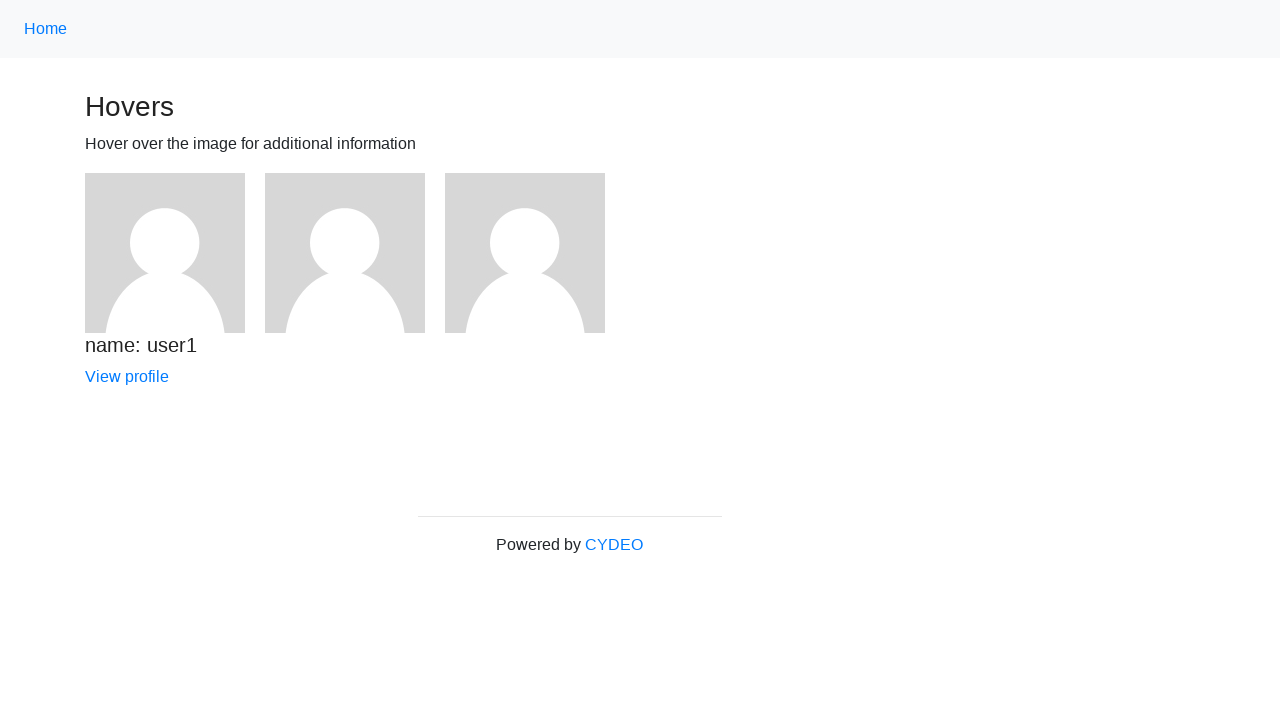

Hovered over second image at (345, 253) on (//img)[2]
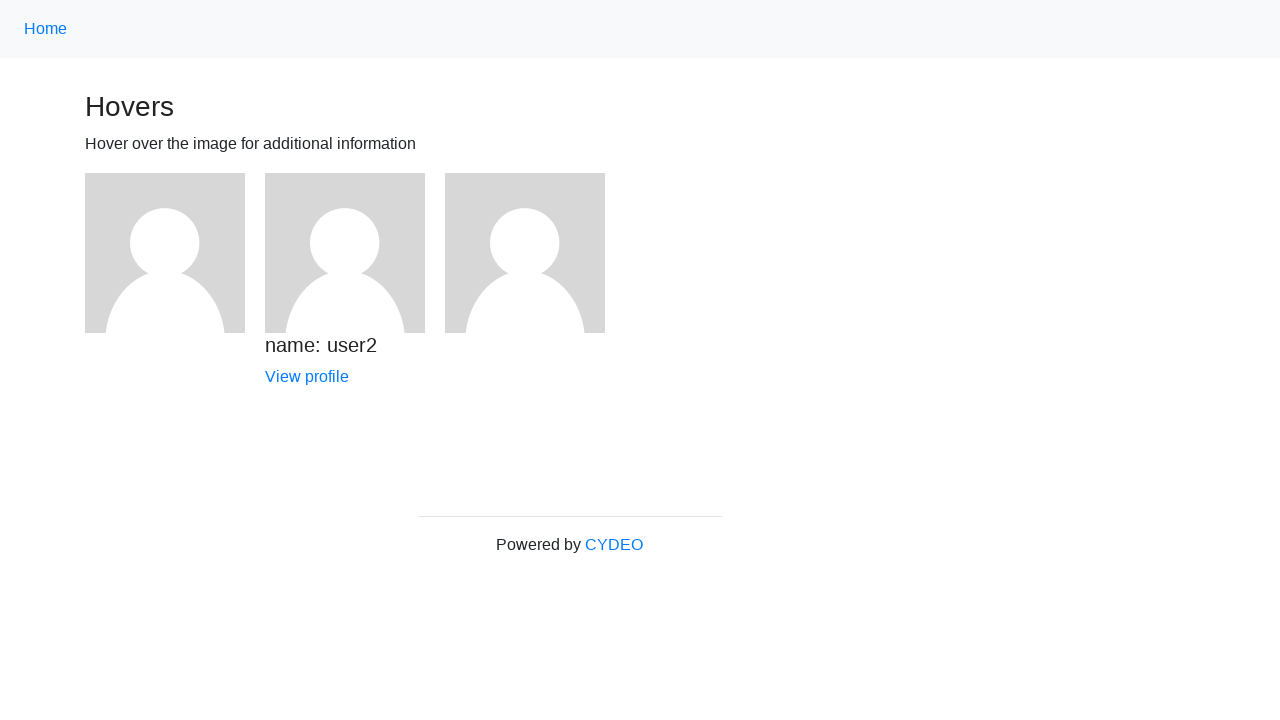

Verified second user information is visible on hover
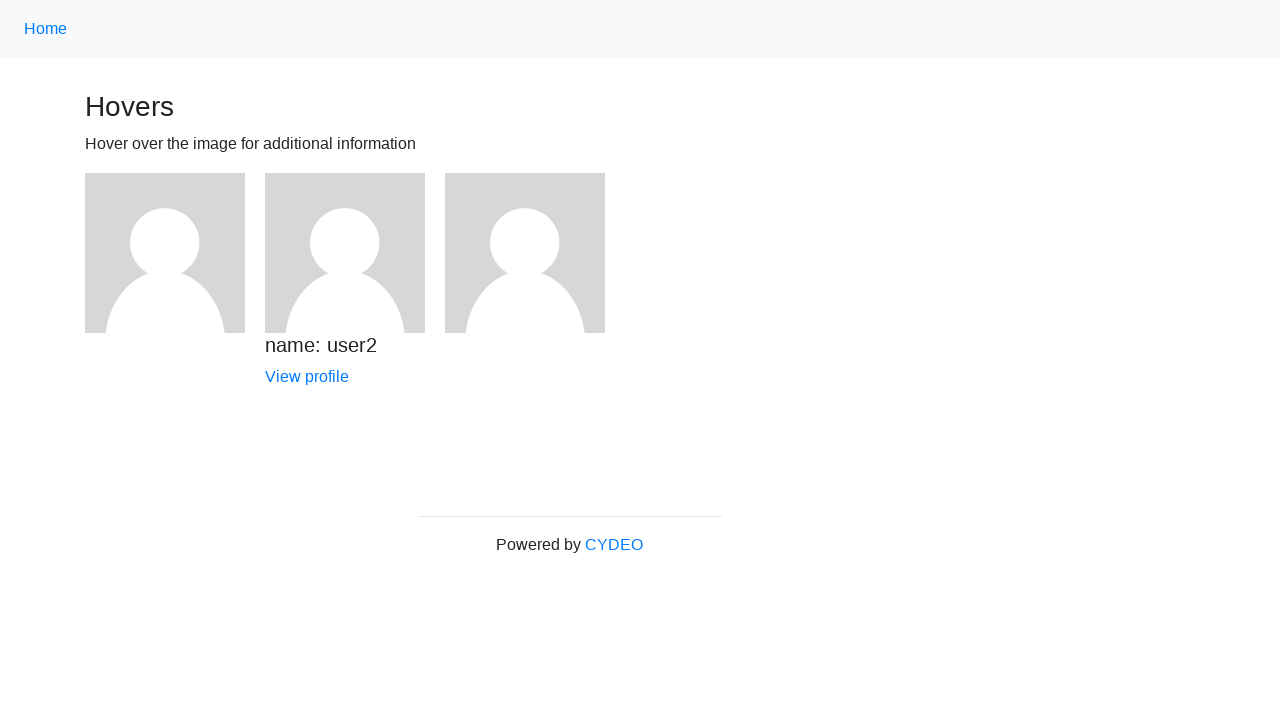

Located third image element
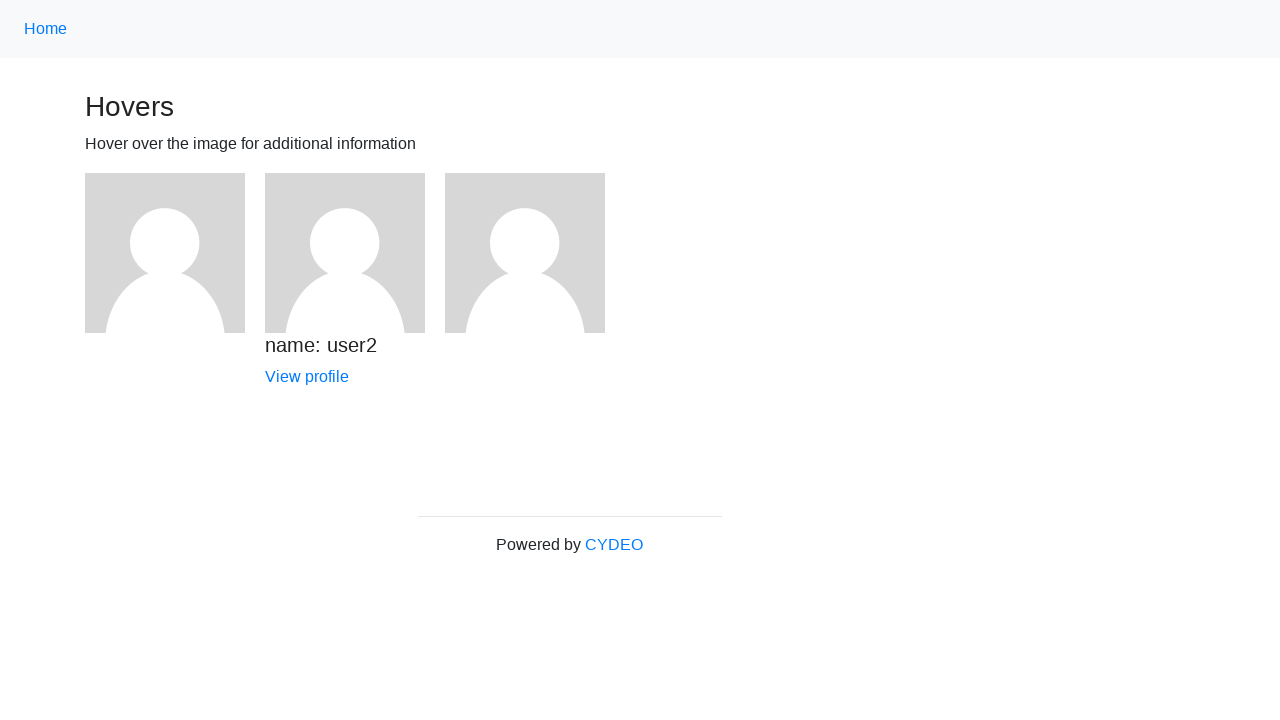

Located third user information element
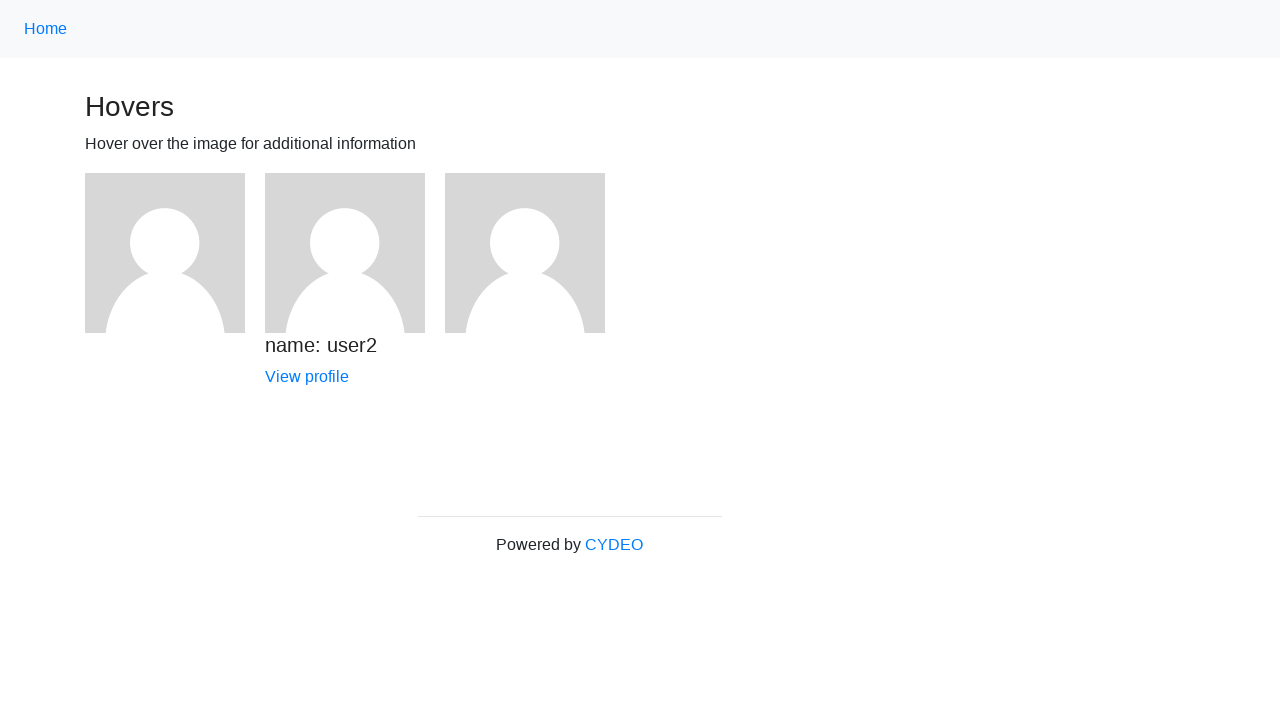

Hovered over third image at (525, 253) on (//img)[3]
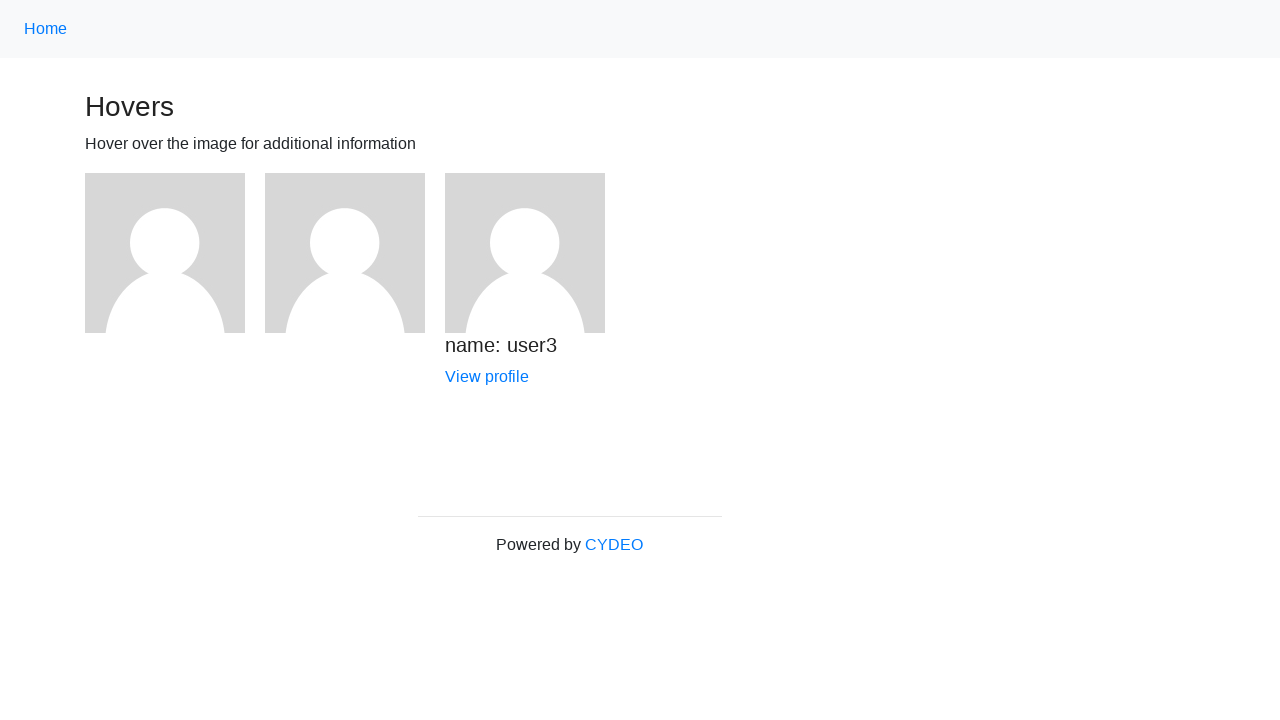

Verified third user information is visible on hover
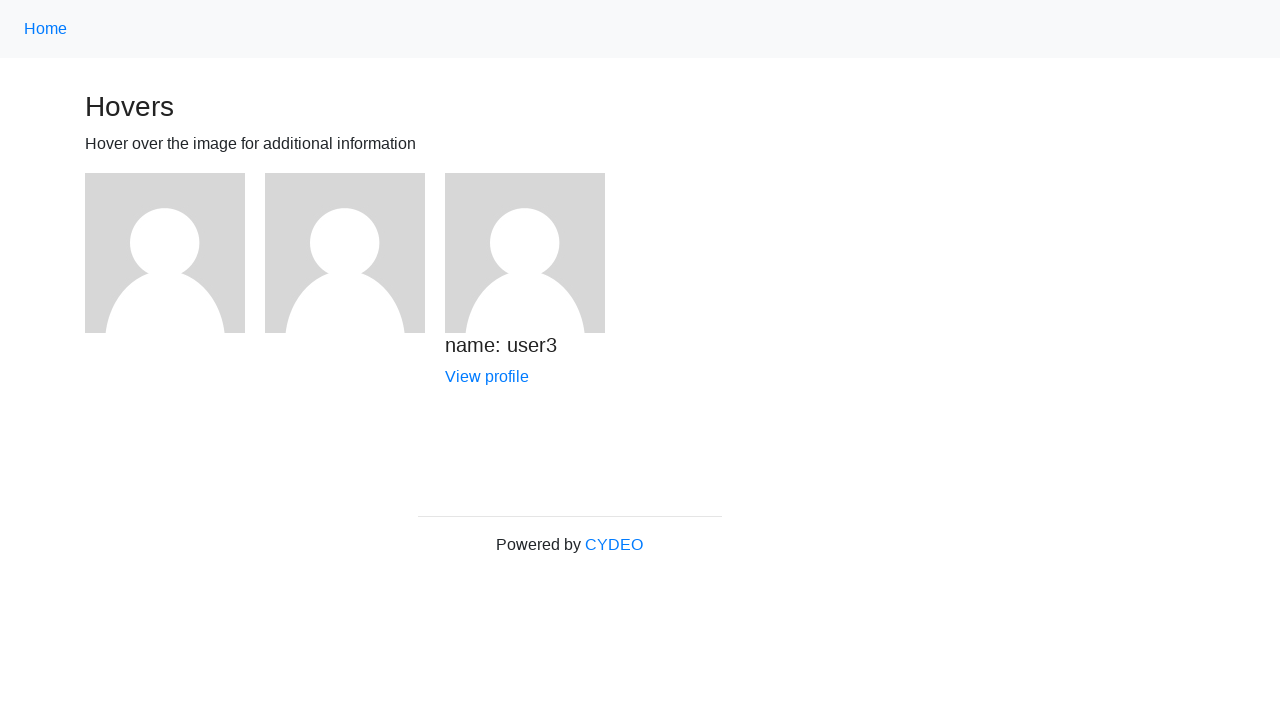

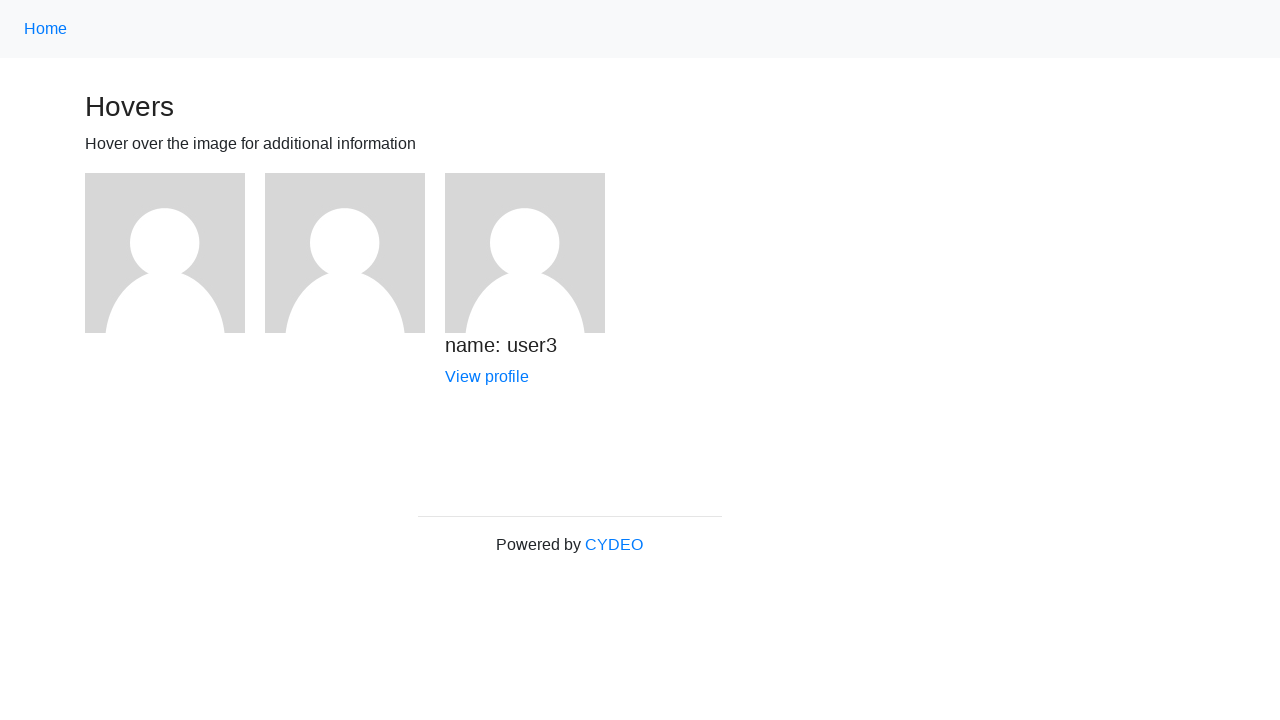